Tests static dropdown selection functionality by selecting options using different methods (by index, by visible text, and by value)

Starting URL: https://rahulshettyacademy.com/dropdownsPractise/

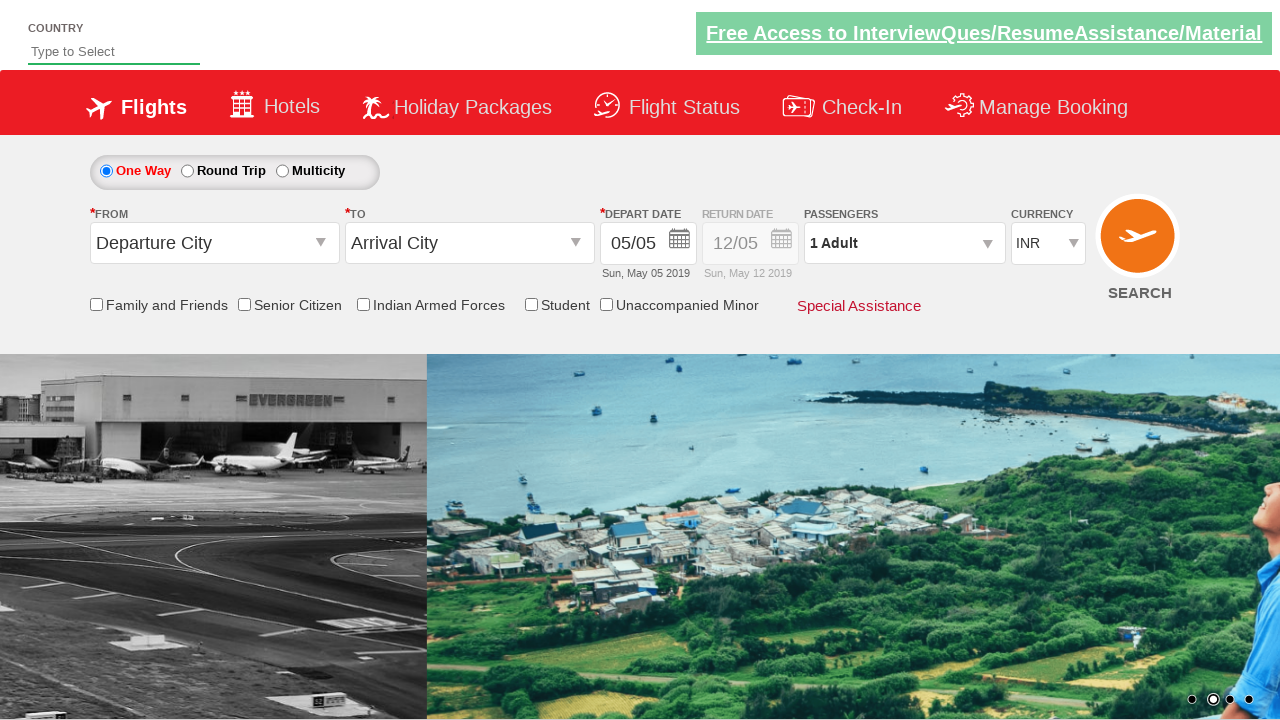

Selected USD currency option by index 3 from dropdown on #ctl00_mainContent_DropDownListCurrency
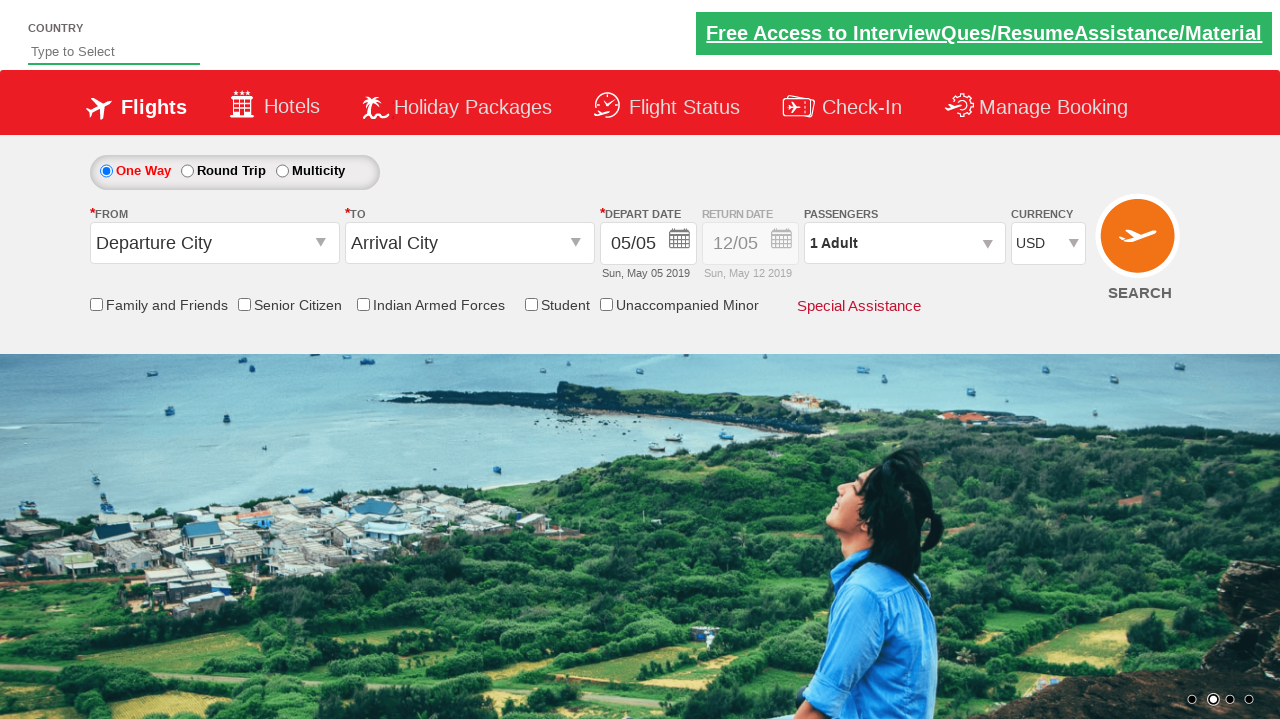

Selected AED currency option by visible text from dropdown on #ctl00_mainContent_DropDownListCurrency
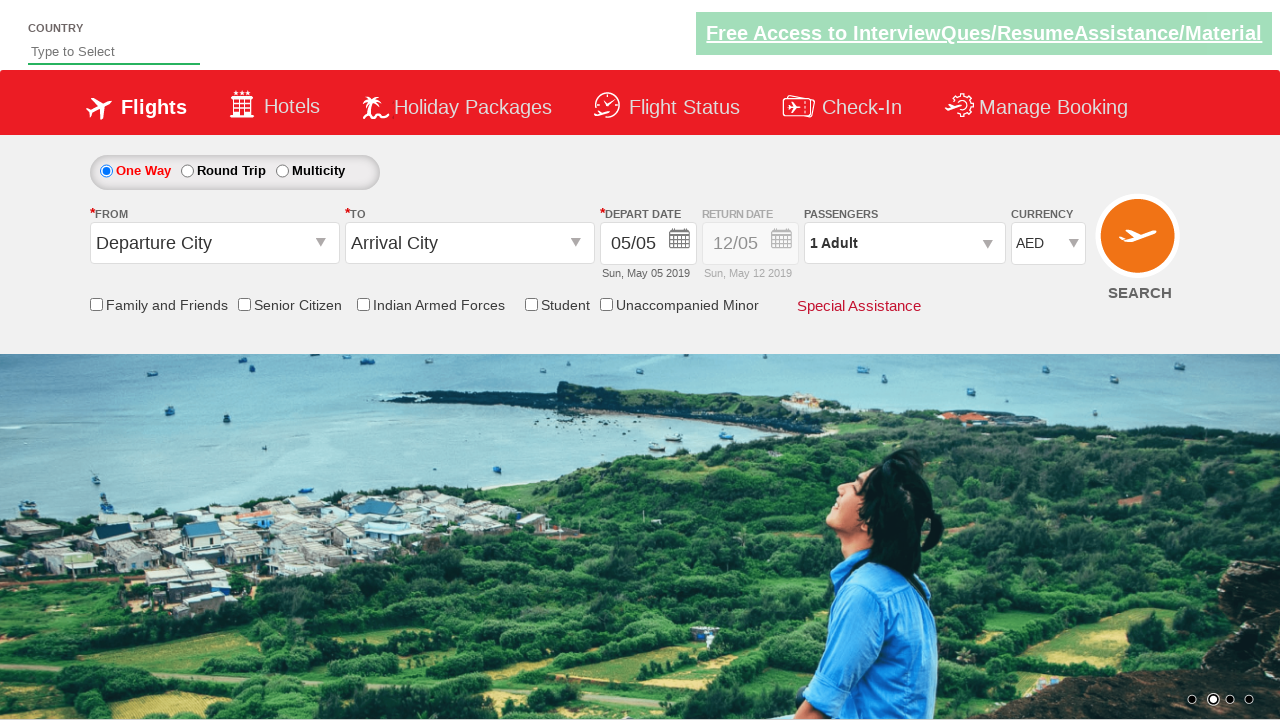

Selected INR currency option by value from dropdown on #ctl00_mainContent_DropDownListCurrency
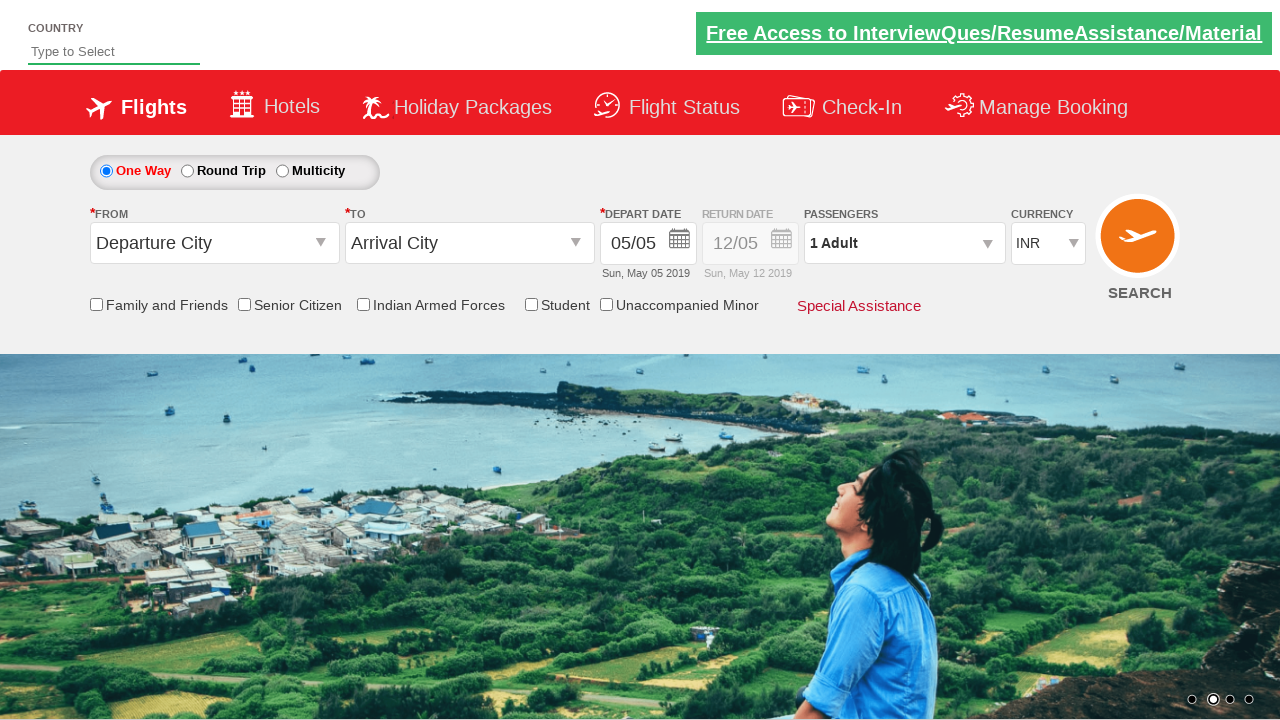

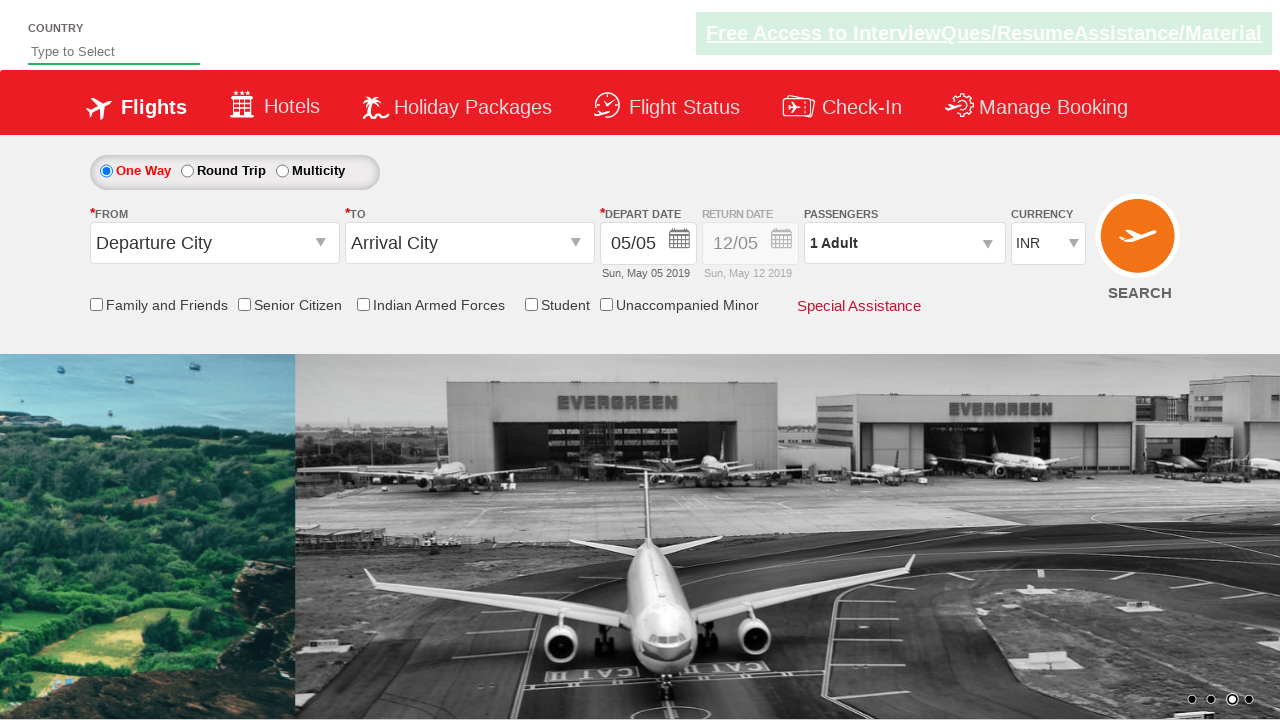